Tests clicking login with empty credentials and verifies error message appears

Starting URL: https://the-internet.herokuapp.com/

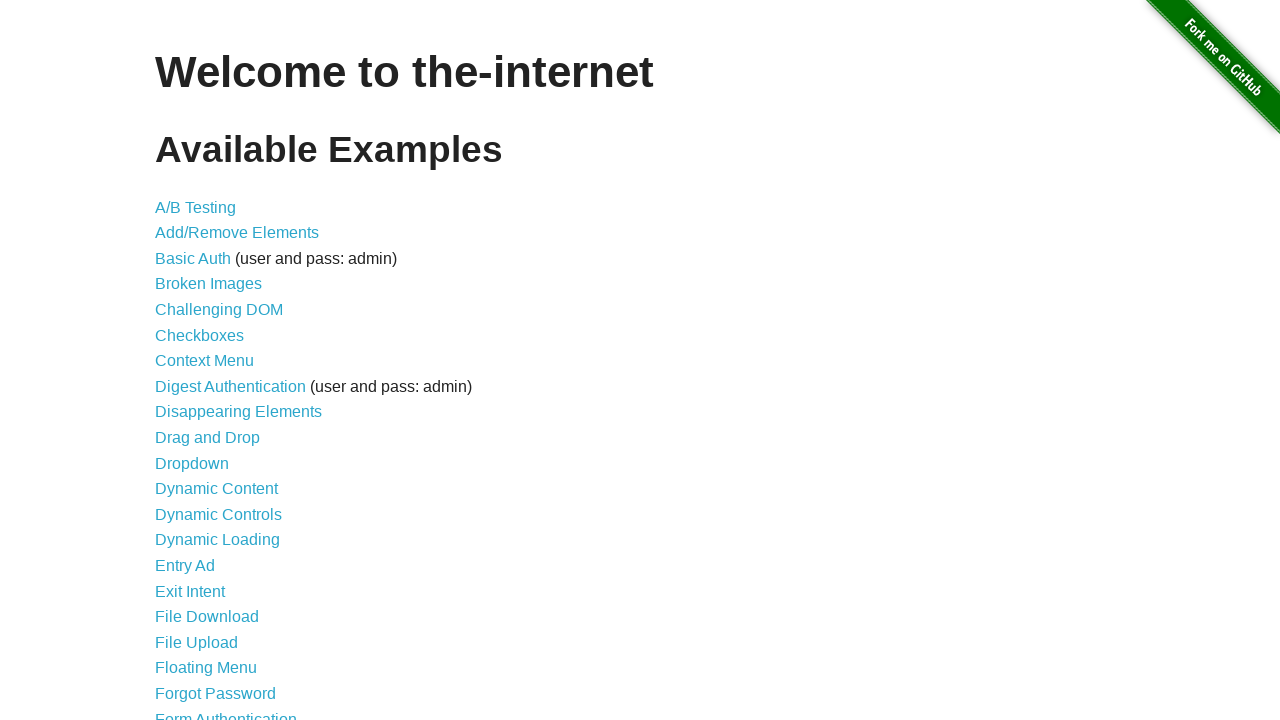

Clicked on Form Authentication link at (226, 712) on text=Form Authentication
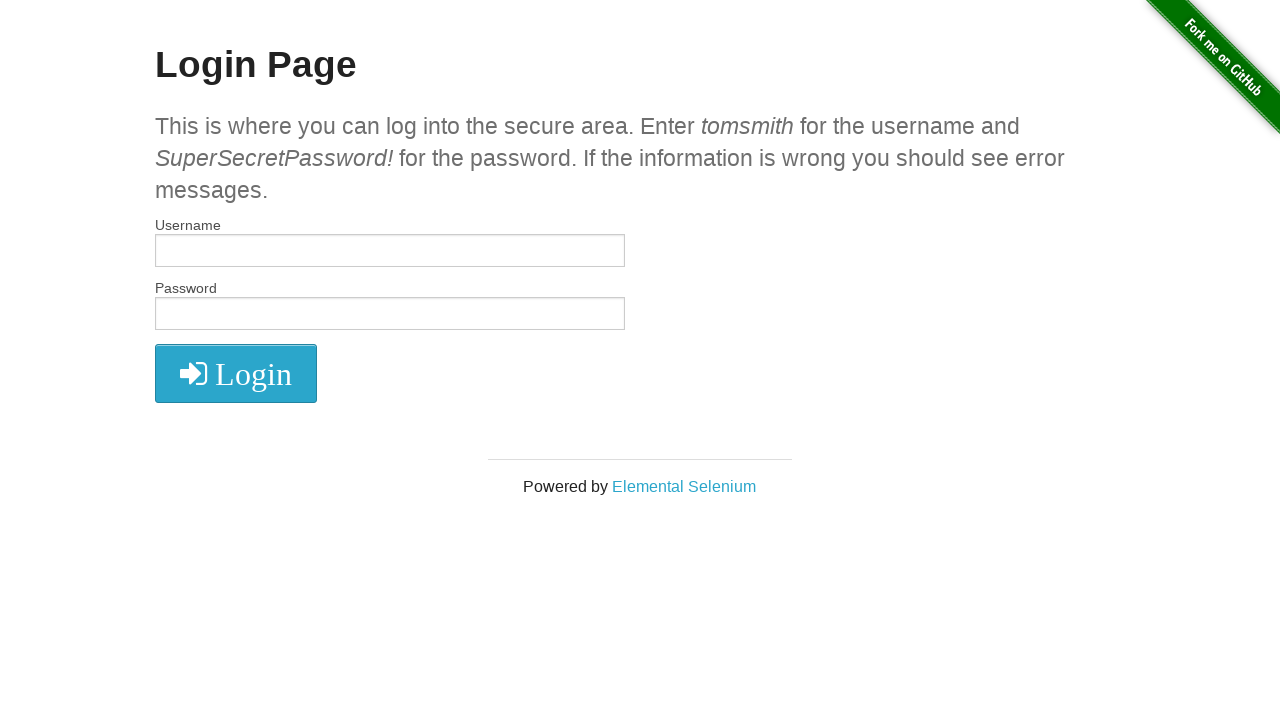

Clicked login button without entering credentials at (236, 373) on .radius
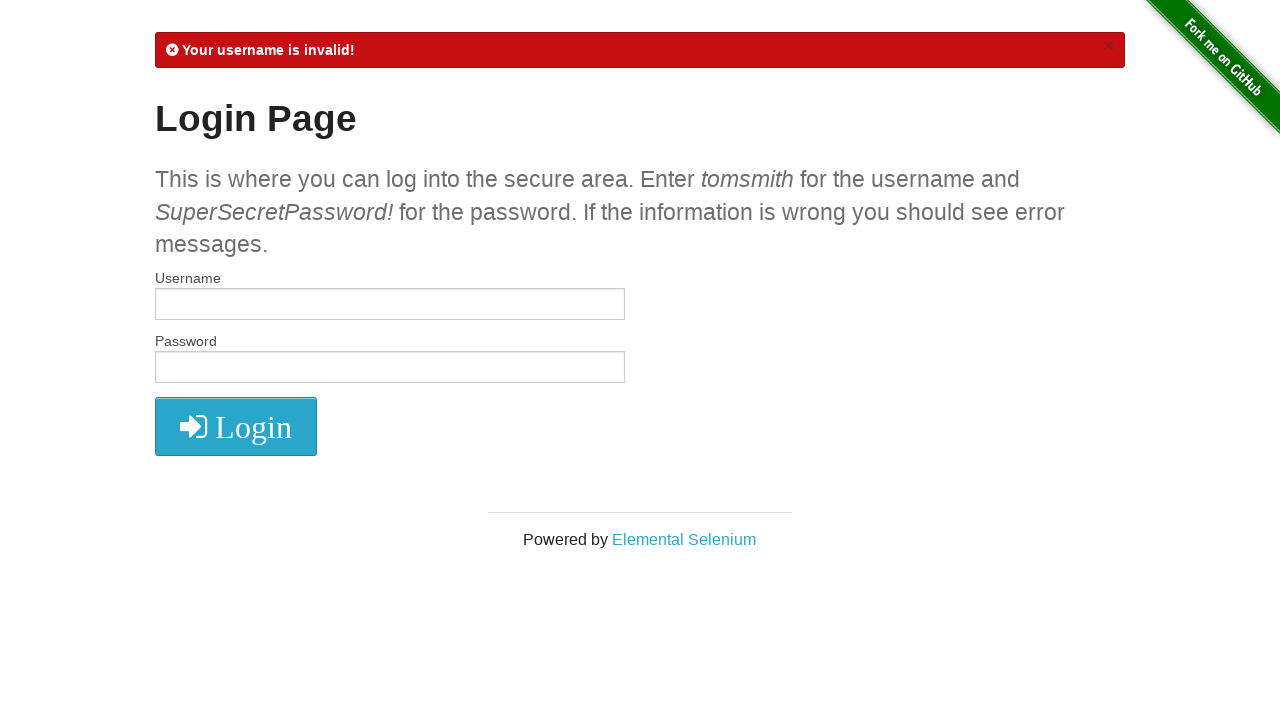

Located error message element
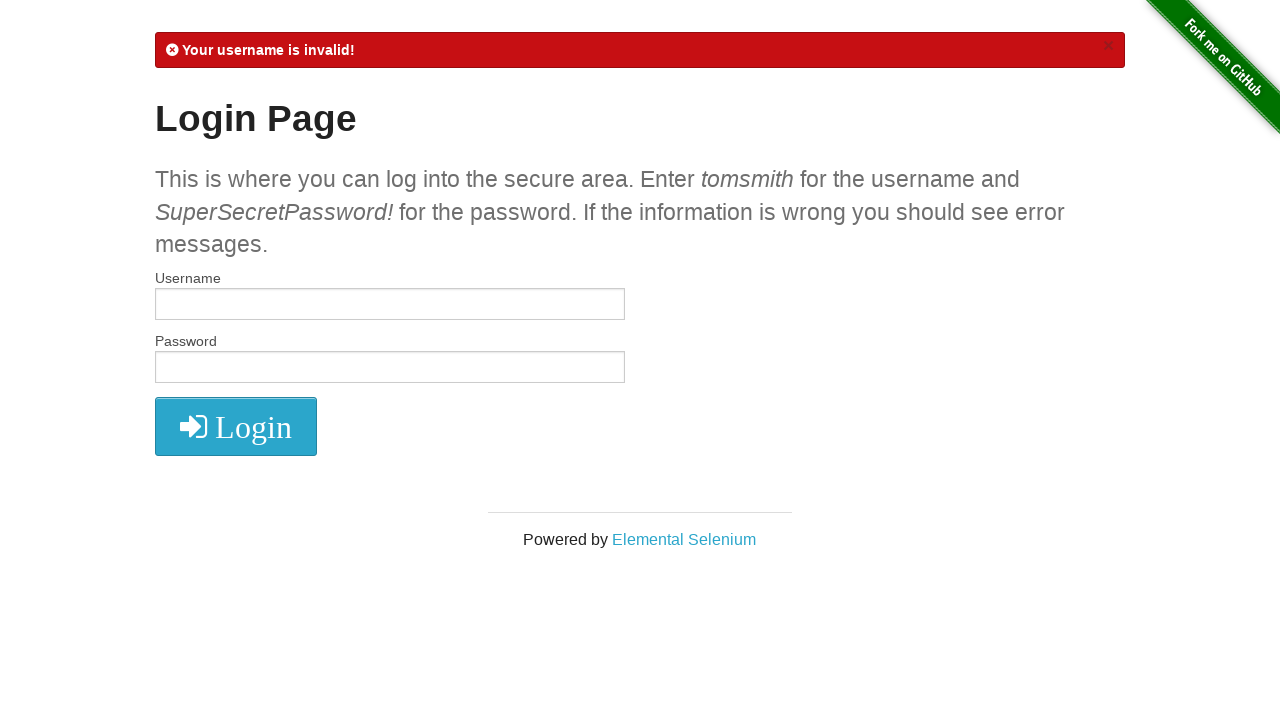

Waited for error message to become visible
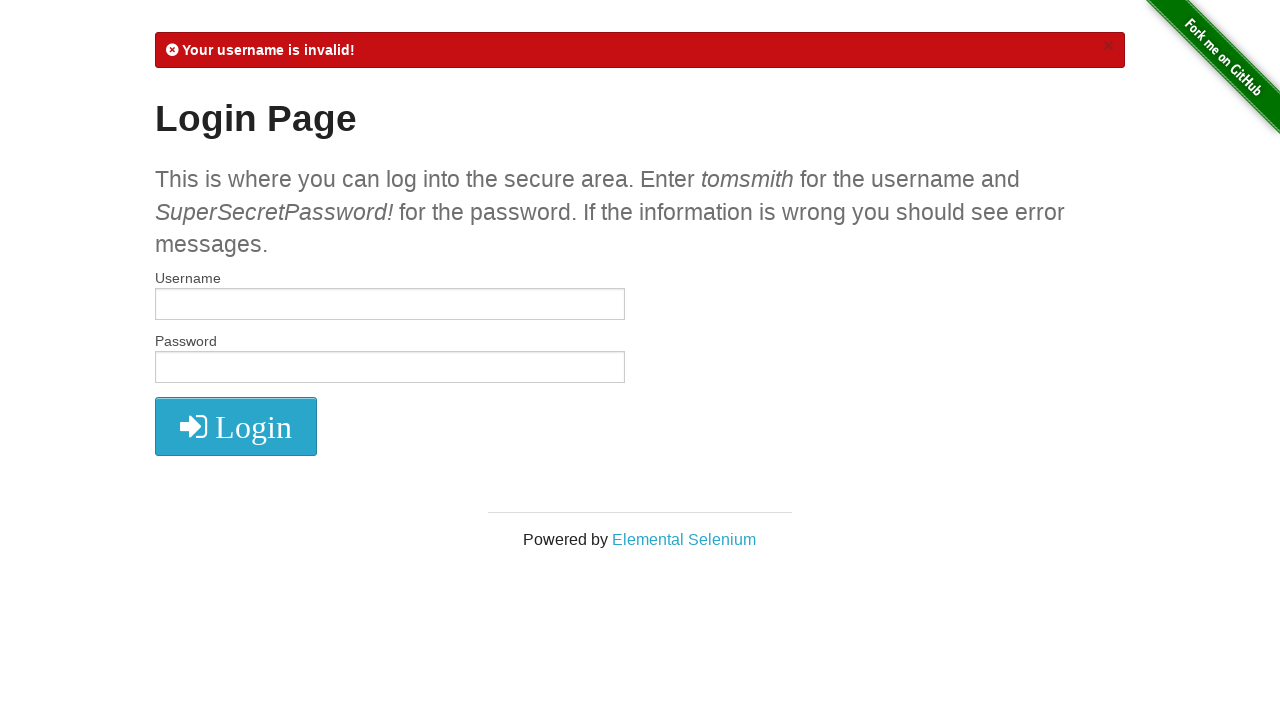

Verified error message is visible on the page
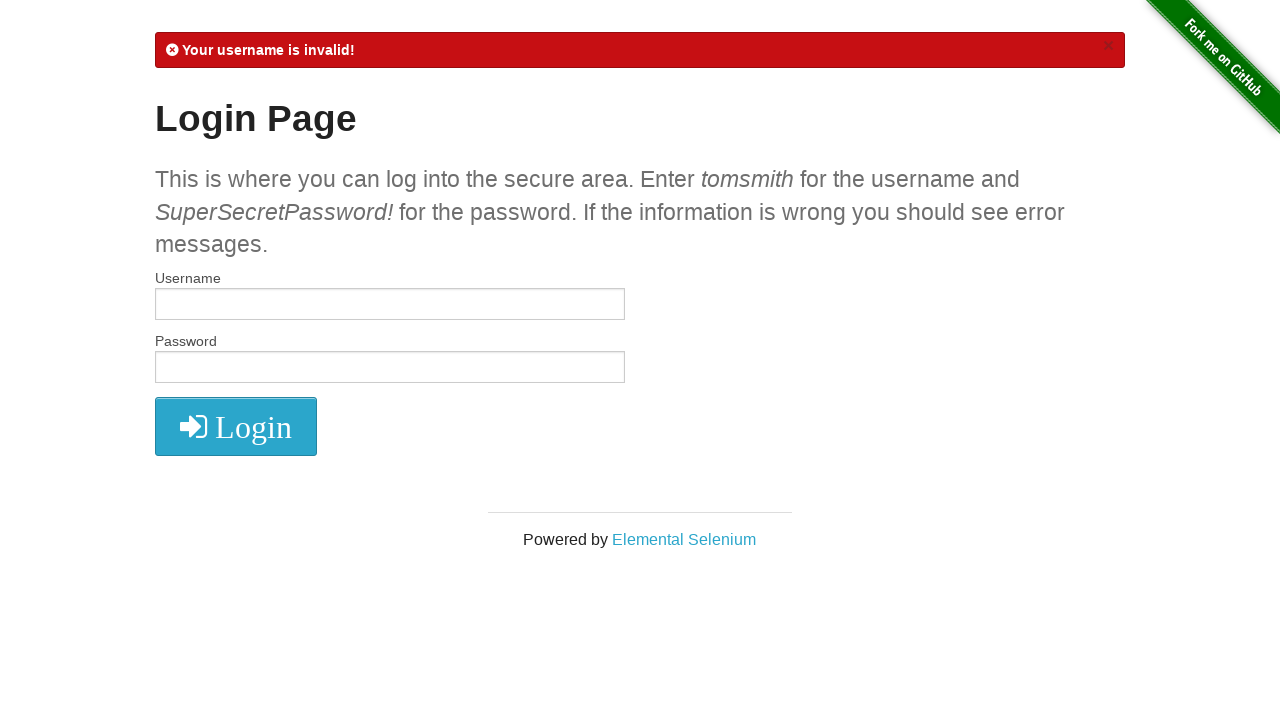

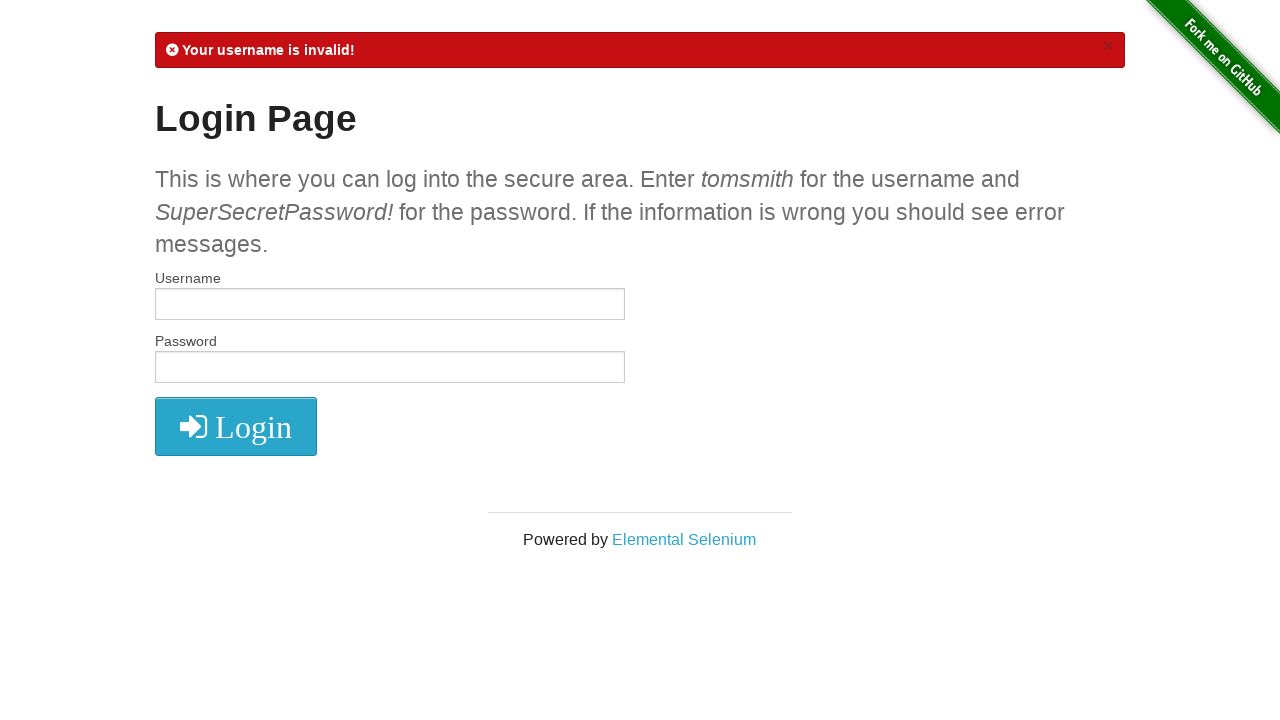